Validates the Ticker App URL by clicking on Products tab, then Ticker app link, and verifying the new window opens with the correct URL

Starting URL: https://www.finology.in/

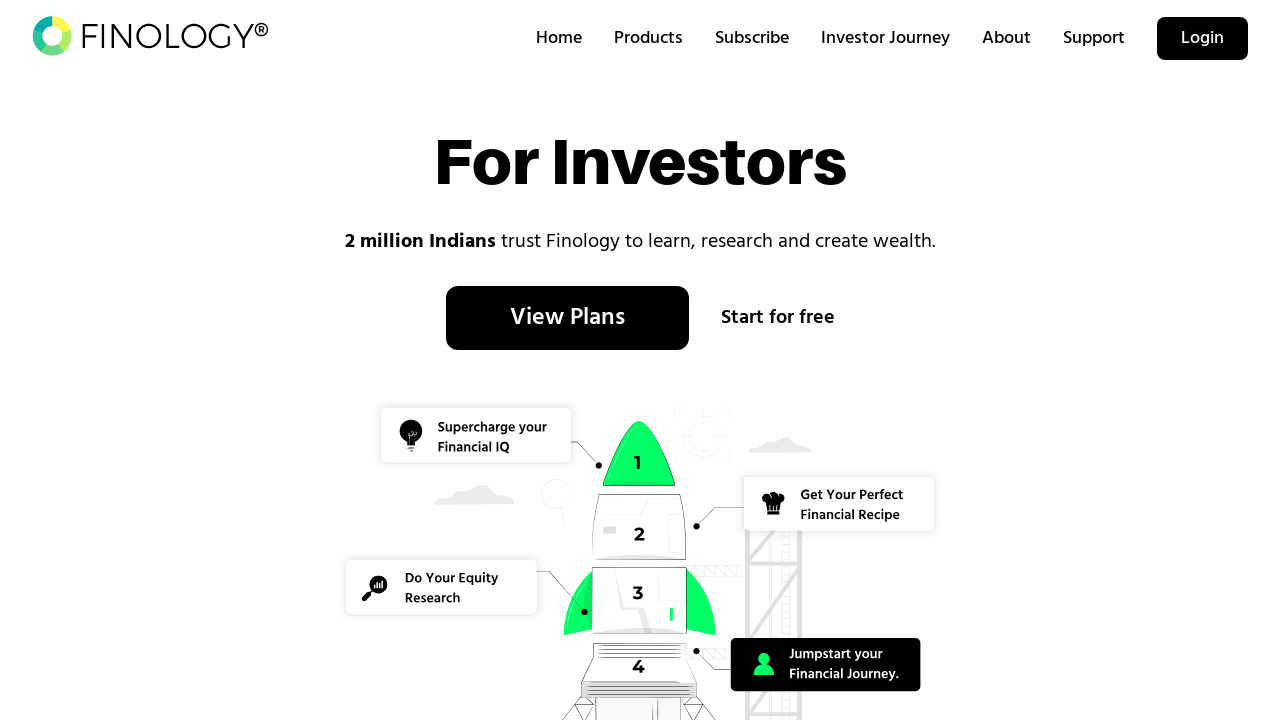

Clicked on Products tab at (648, 38) on xpath=//*[text()='Products']
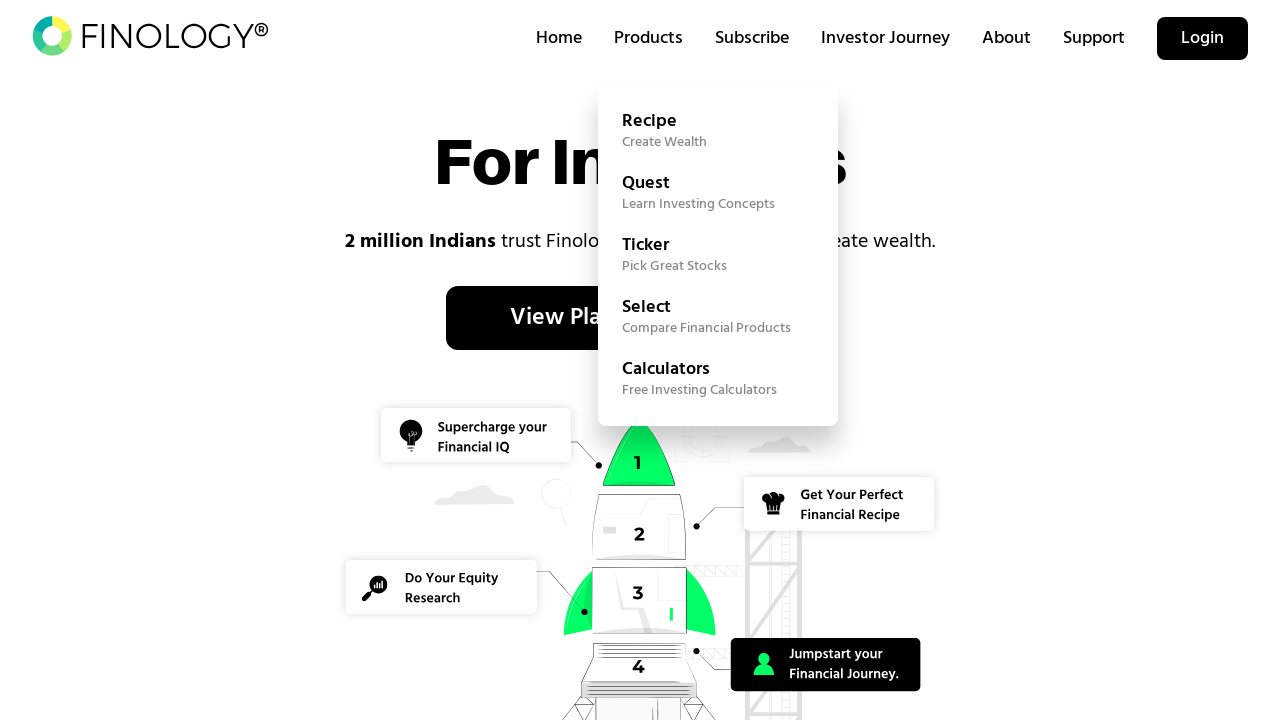

Ticker app option appeared on the page
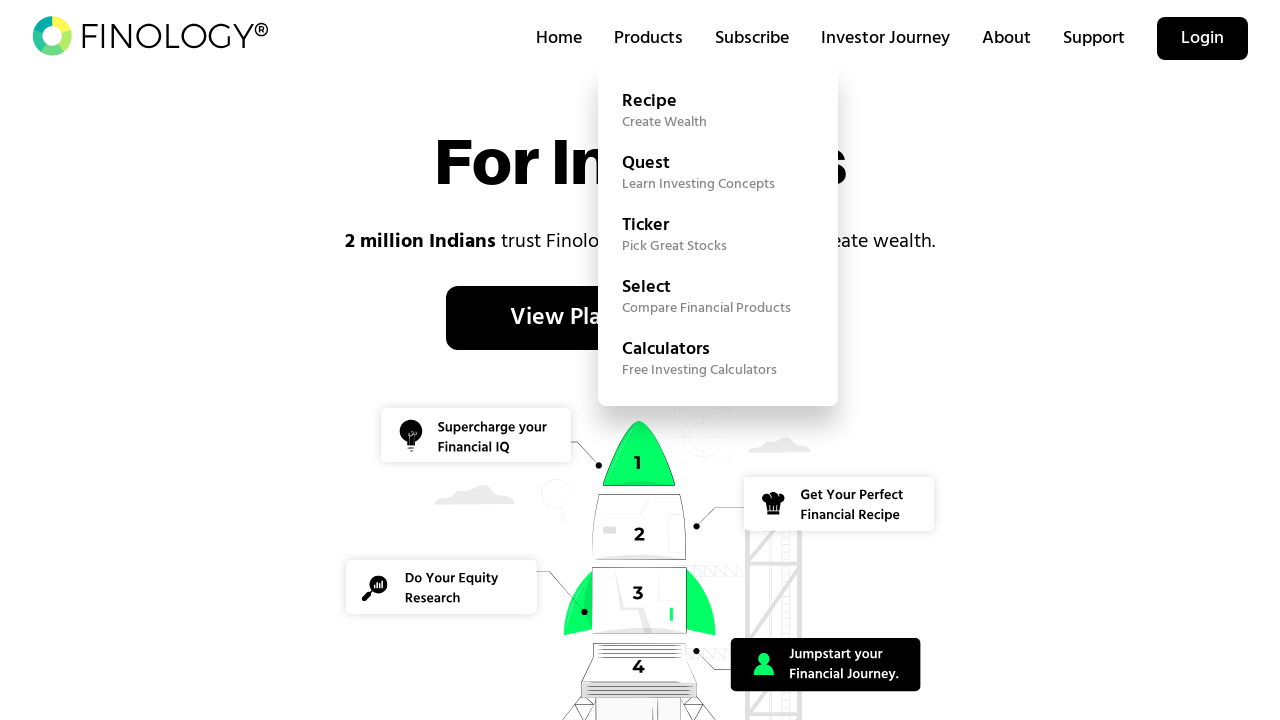

Clicked on Ticker app link to open new window at (718, 225) on xpath=//span[text()='Ticker']
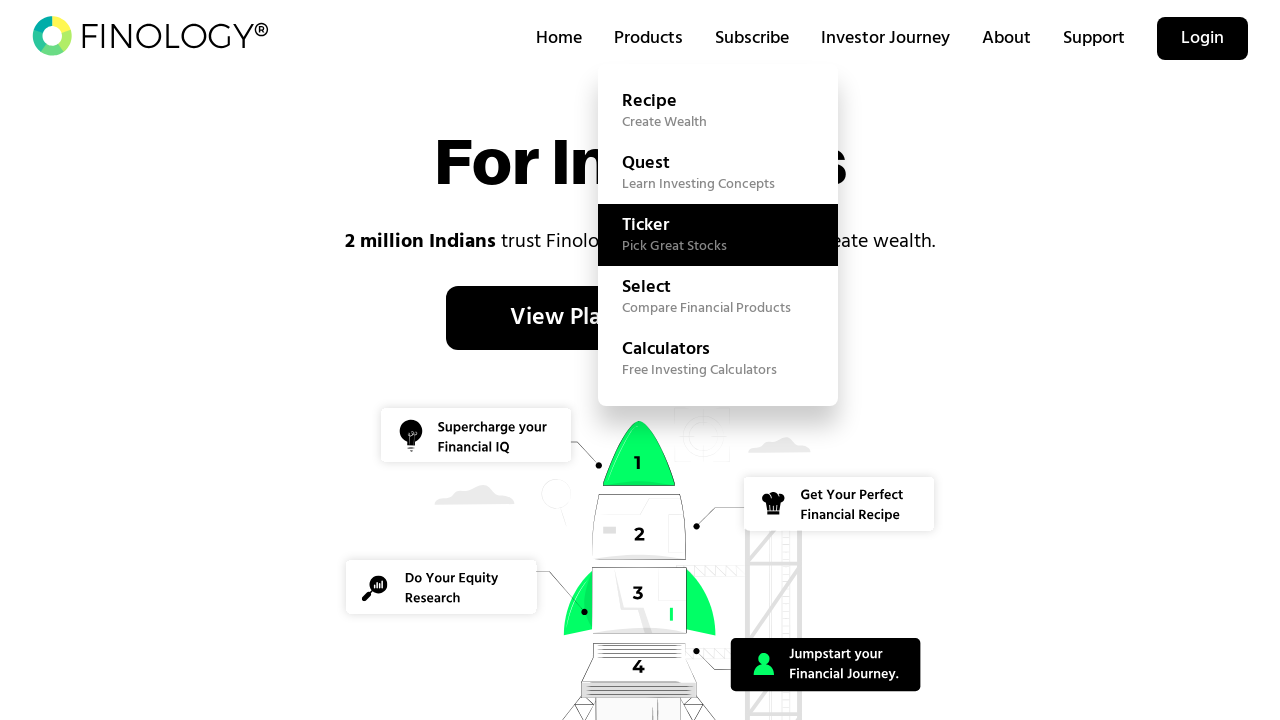

New Ticker window opened and loaded
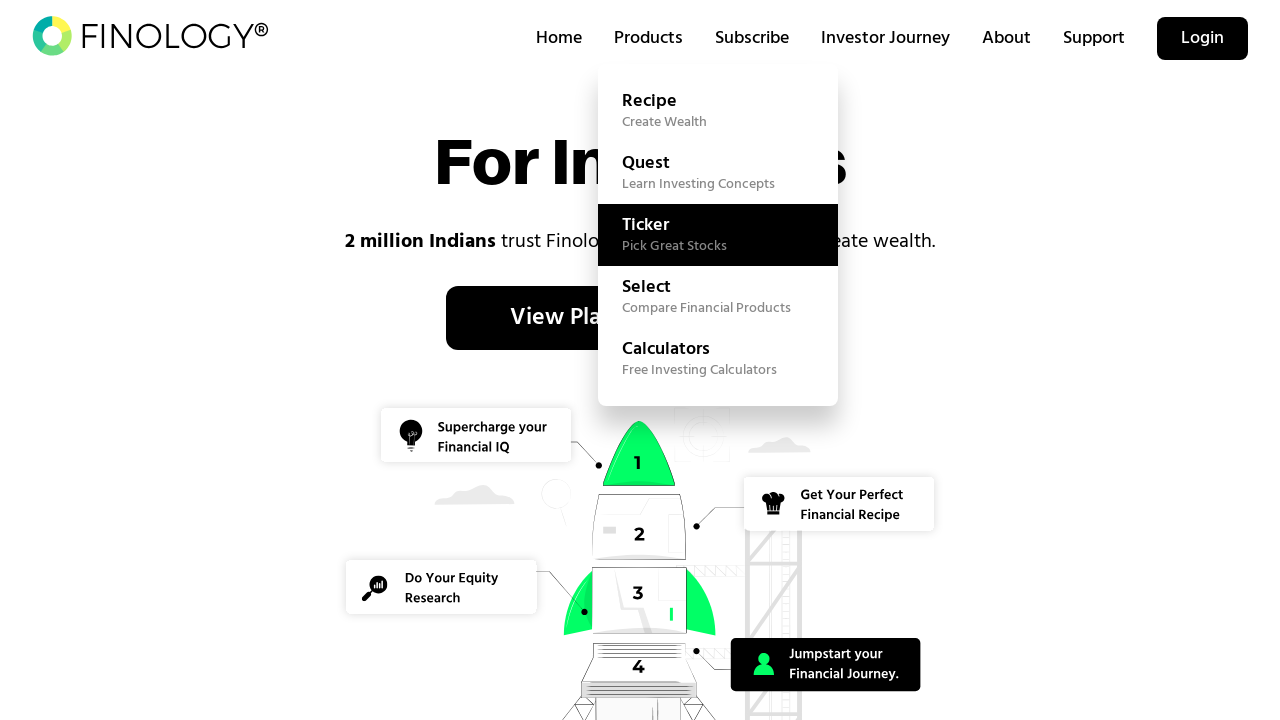

Verified Ticker URL contains 'ticker.finology.in': https://ticker.finology.in/?_gl=1*192hetg*_gcl_au*NDQxNzgxMzQ0LjE3NzIzNTY2ODU.
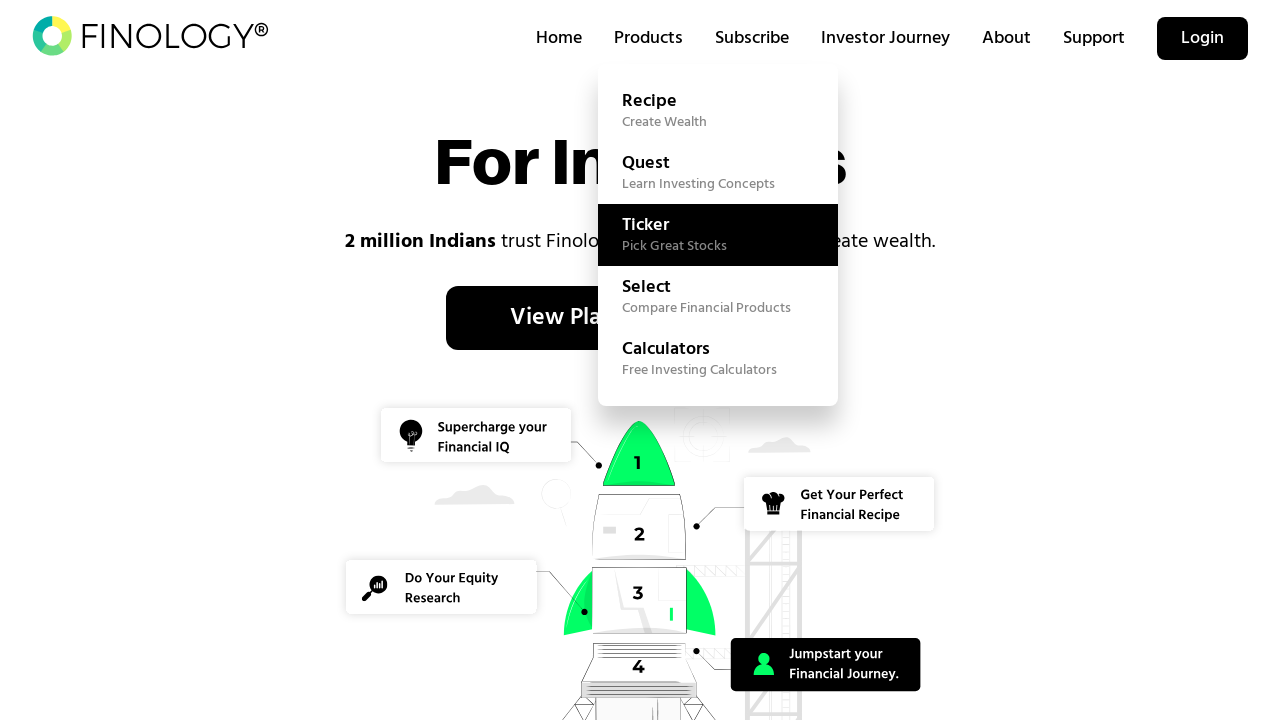

Closed the Ticker window
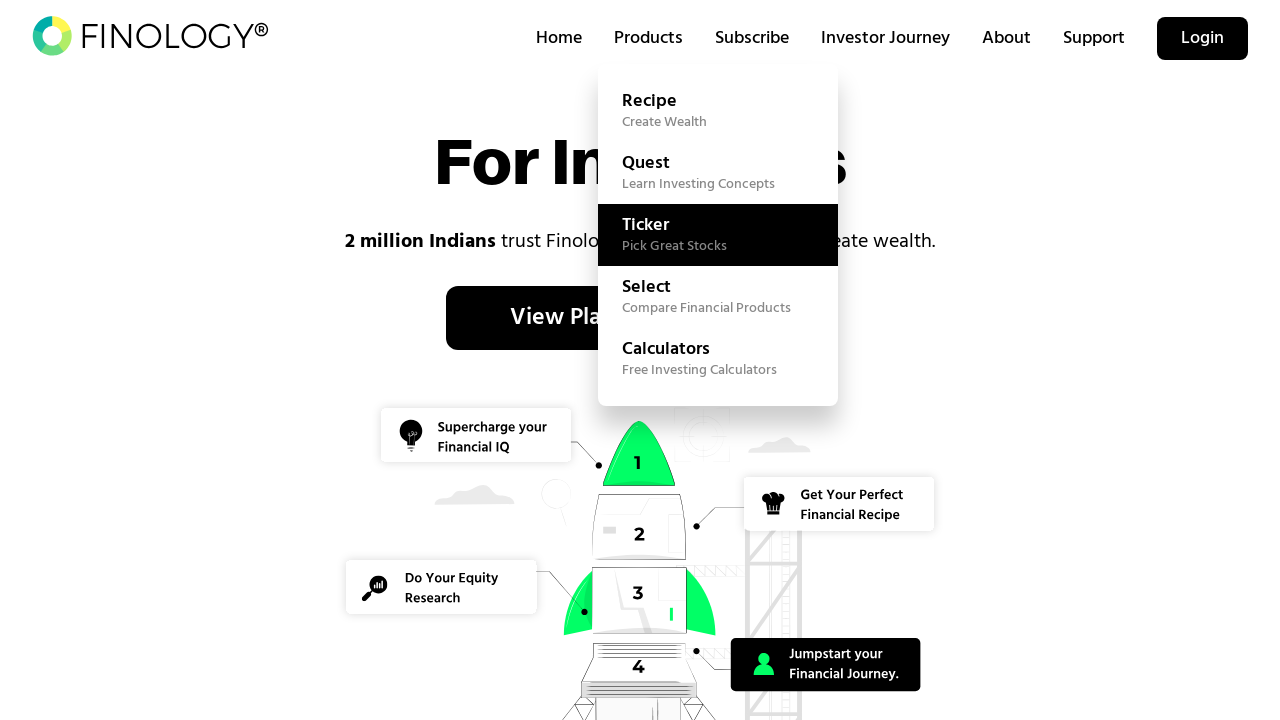

Verified main page URL still contains 'finology.in'
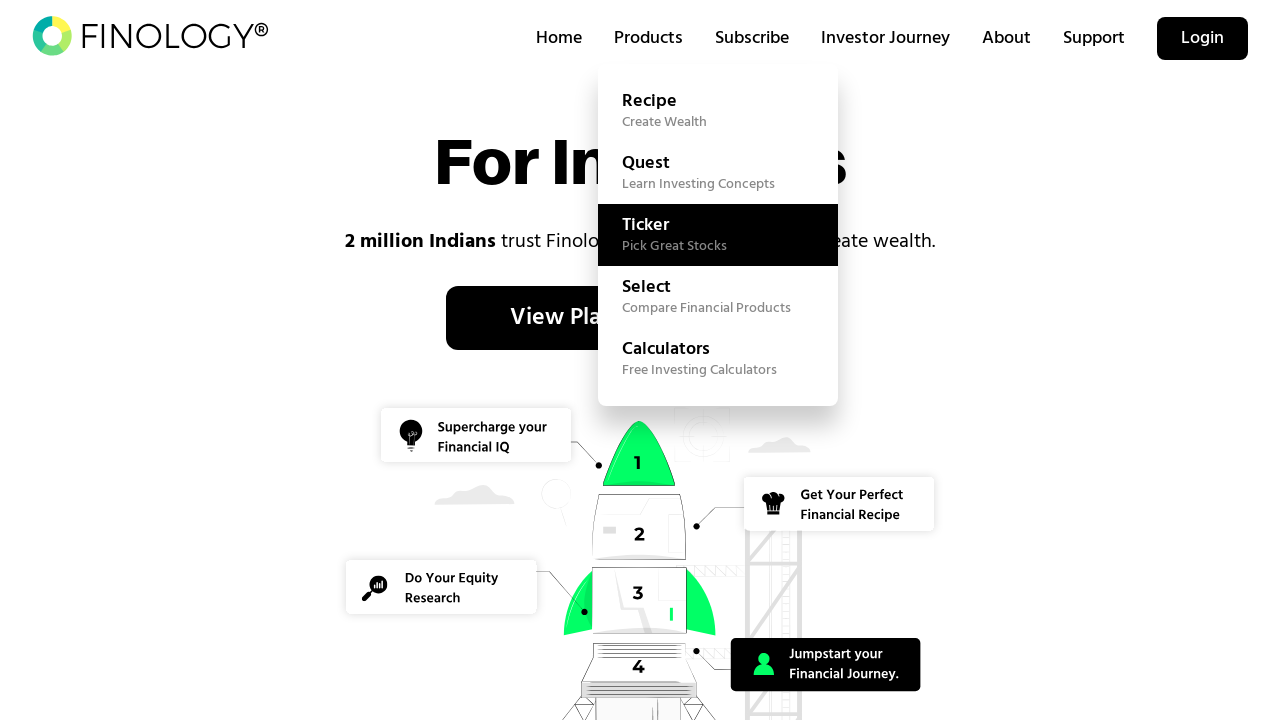

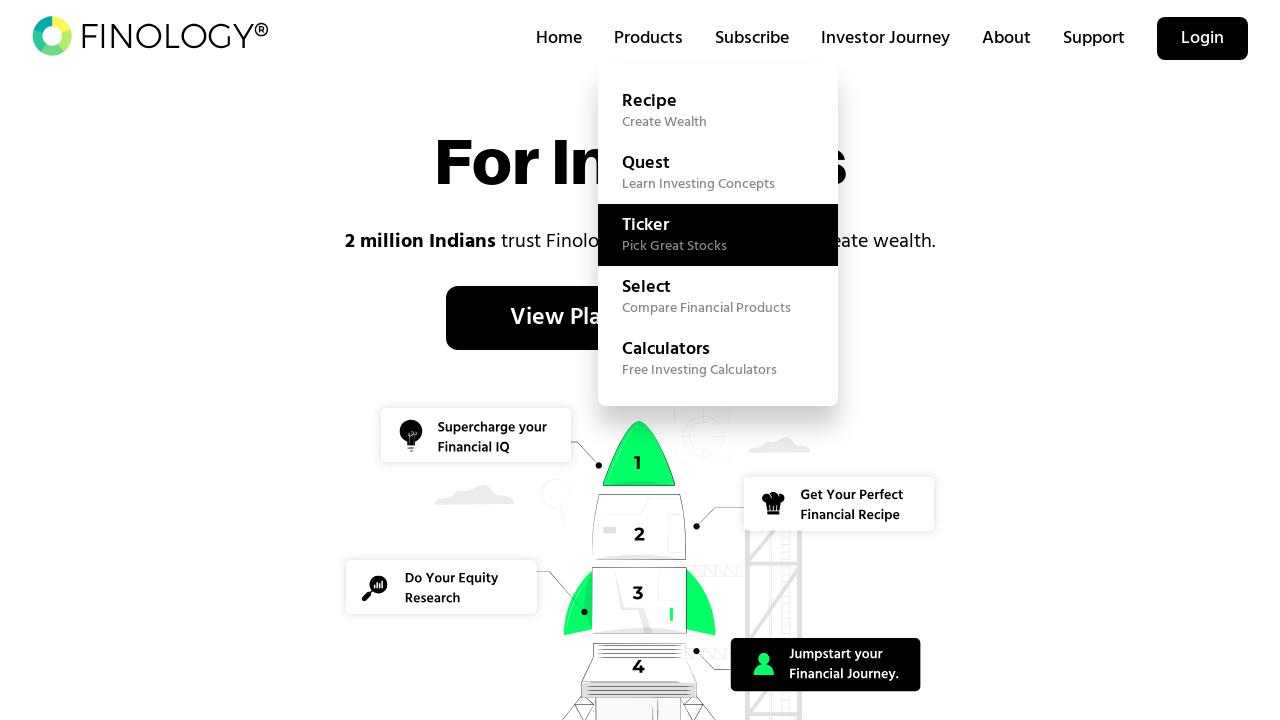